Tests checkbox functionality by clicking on a checkbox option

Starting URL: https://rahulshettyacademy.com/AutomationPractice/

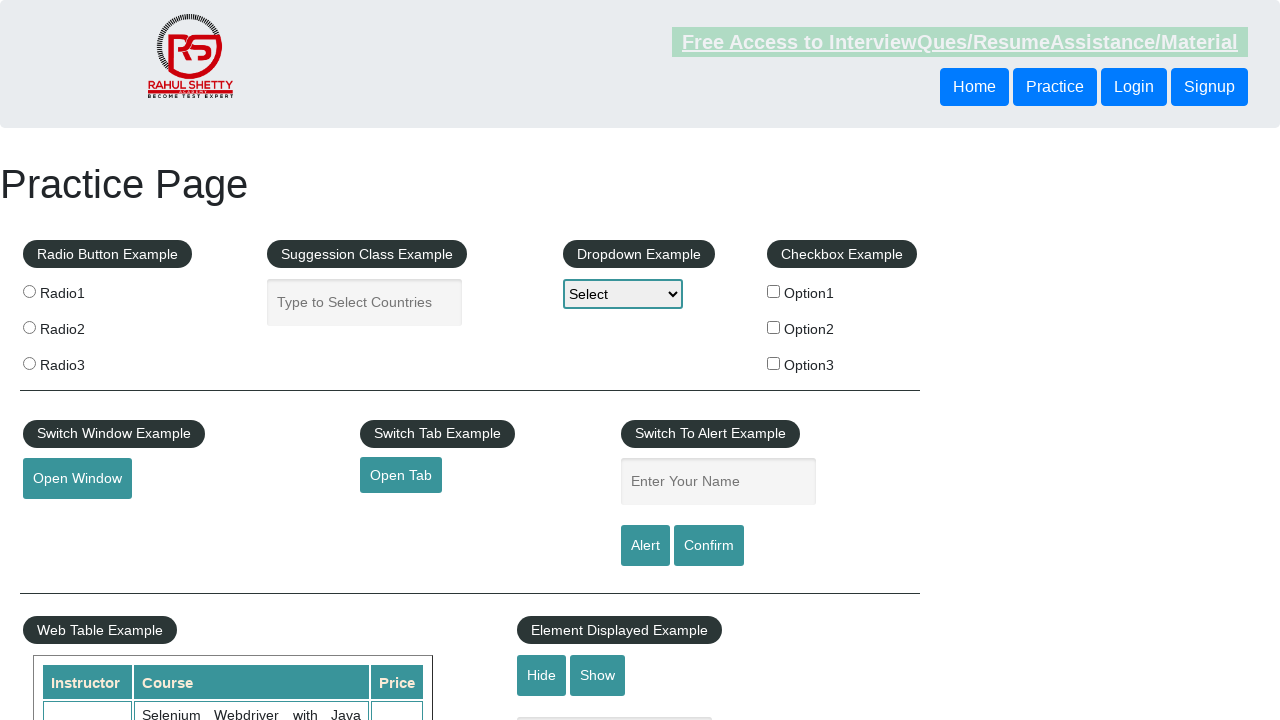

Navigated to automation practice page
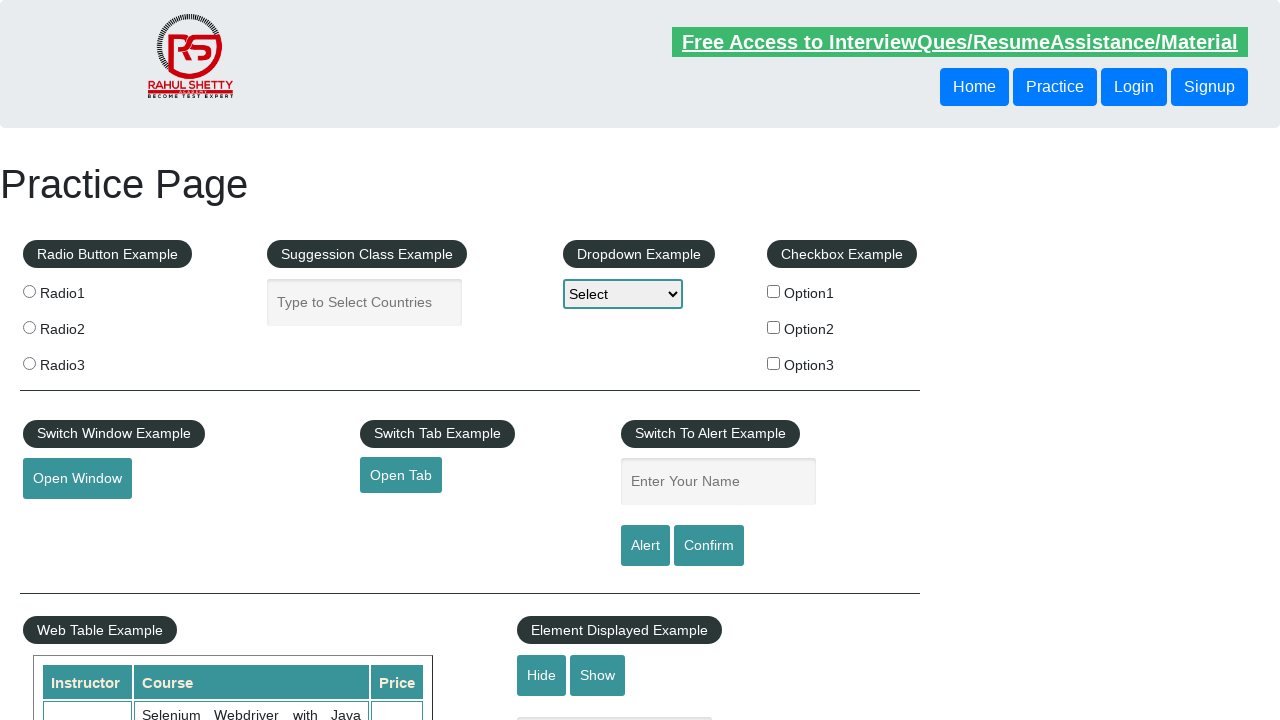

Clicked on checkbox option 1 at (774, 291) on #checkBoxOption1
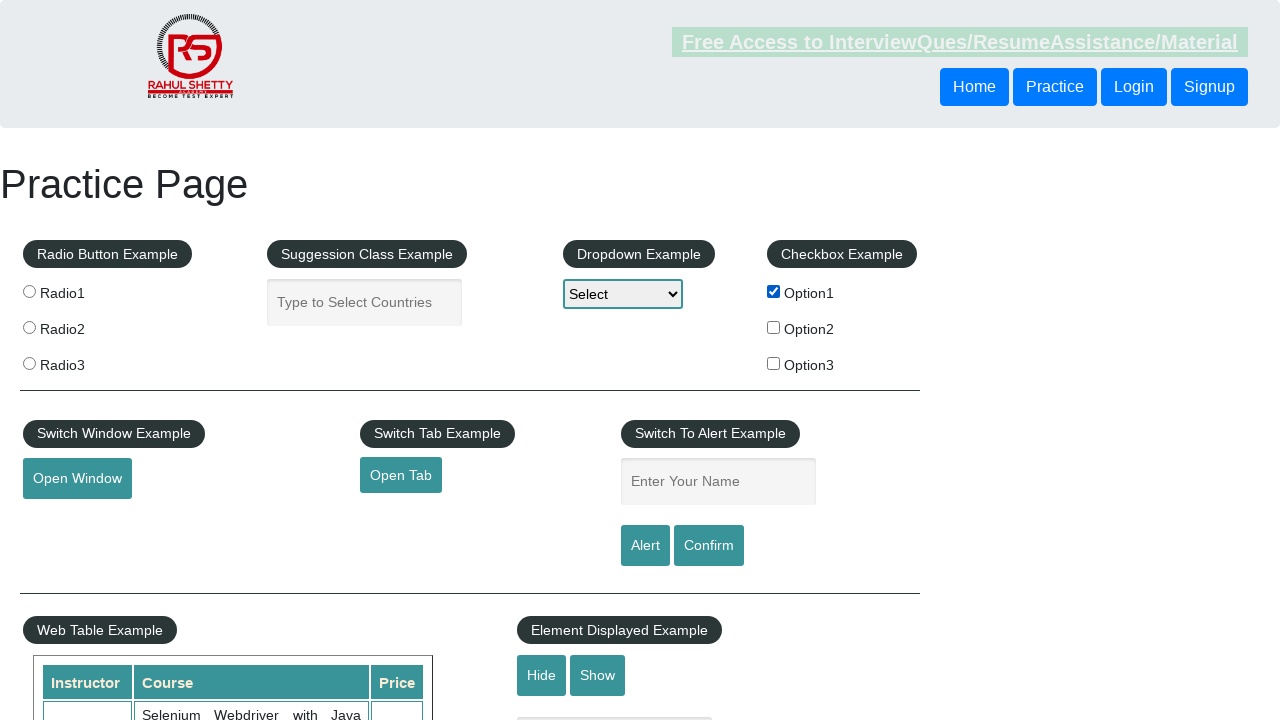

Waited 1 second for result to display
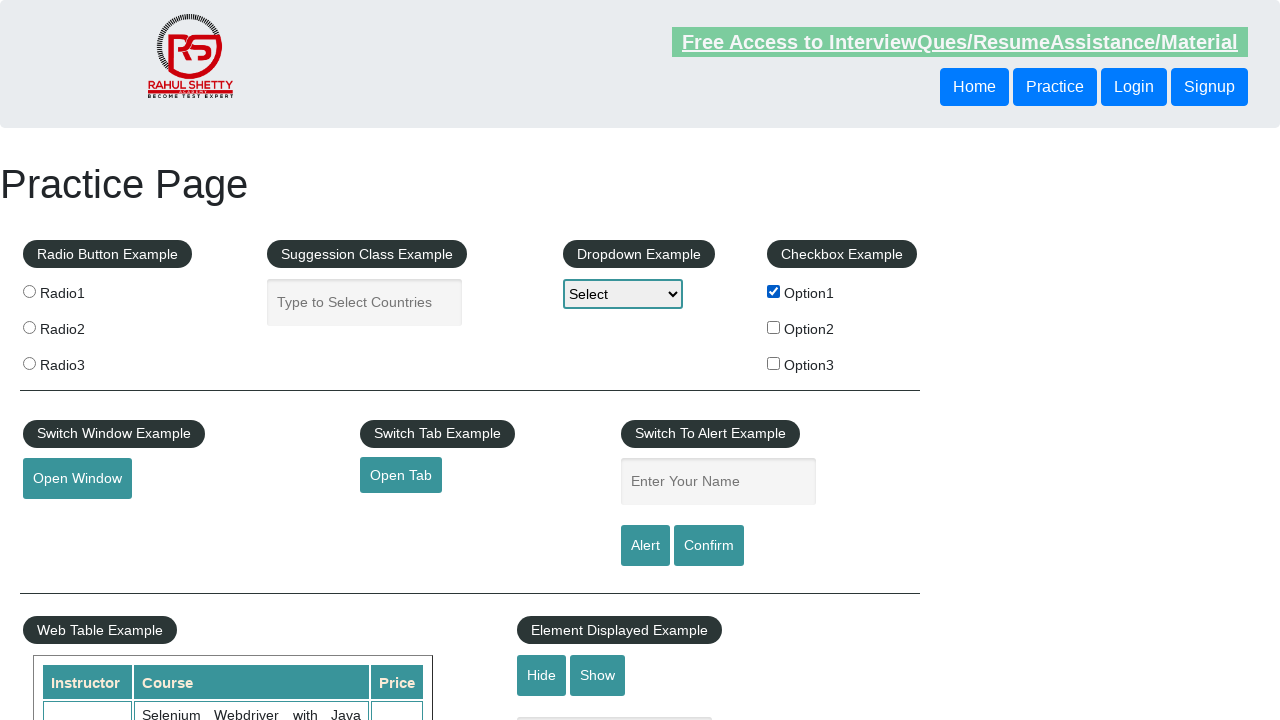

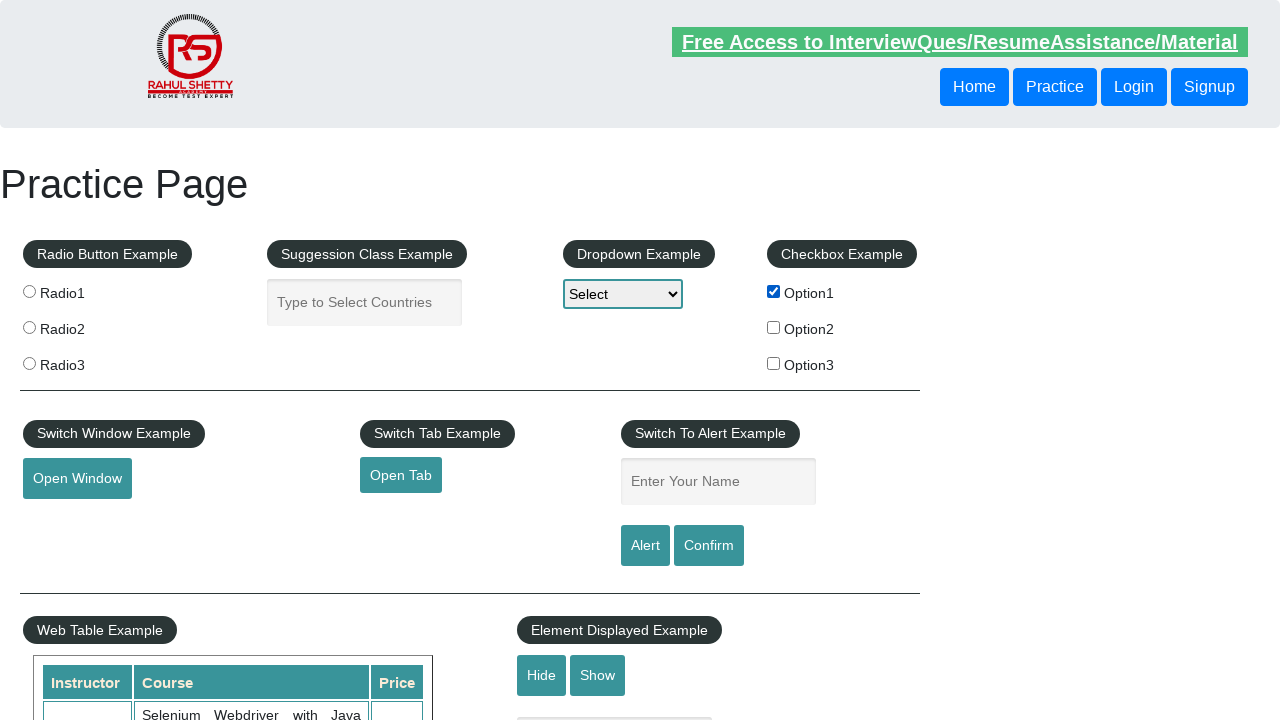